Fills out the leveling calculator form with operator rarity, elite levels, current/target levels, EXP, and resource values, then clicks calculate

Starting URL: https://aceship.github.io/AN-EN-Tags/index.html

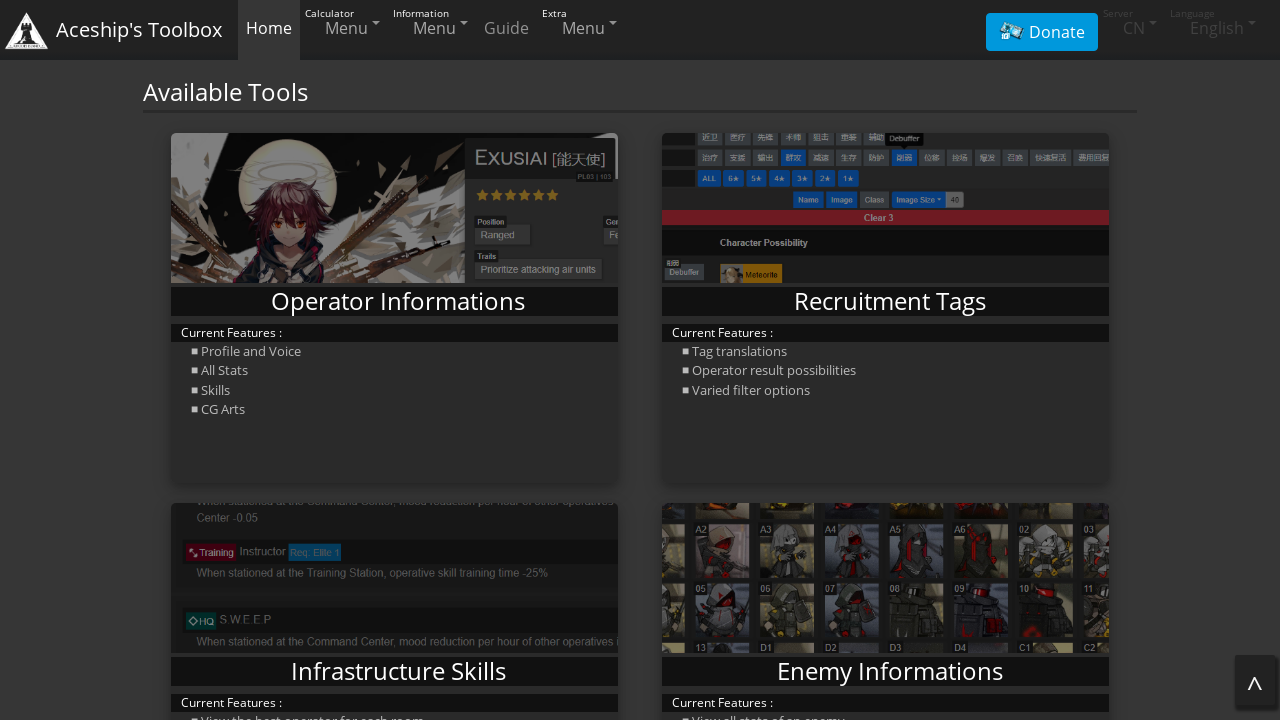

Clicked region dropdown to access leveling calculator at (344, 28) on #regionDropdown
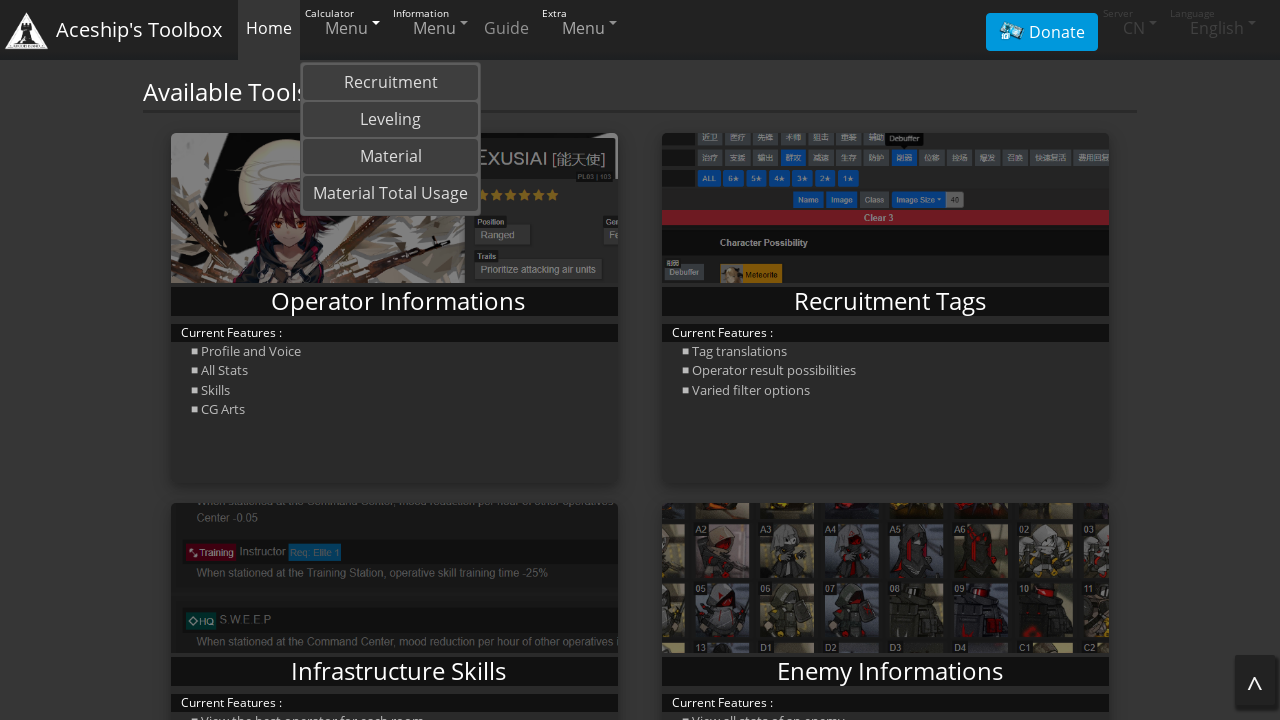

Selected Leveling calculator from dropdown at (390, 120) on text=Leveling
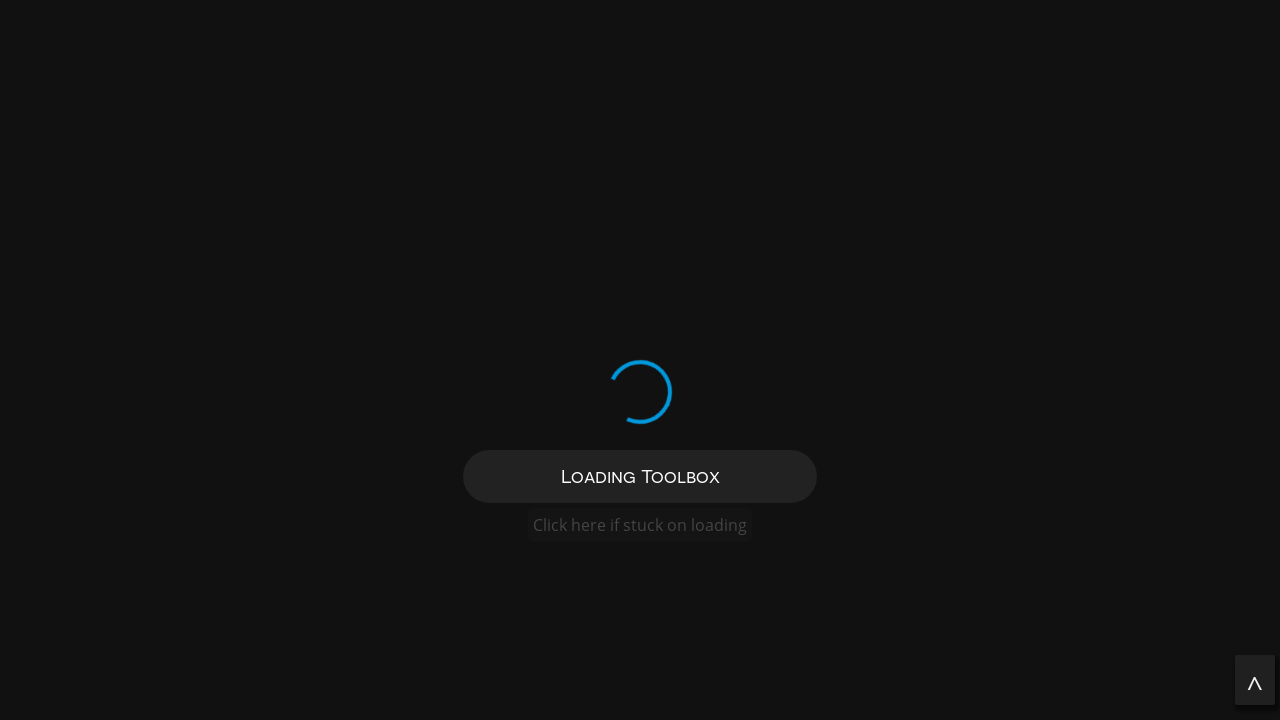

Selected operator rarity 6 stars on #star
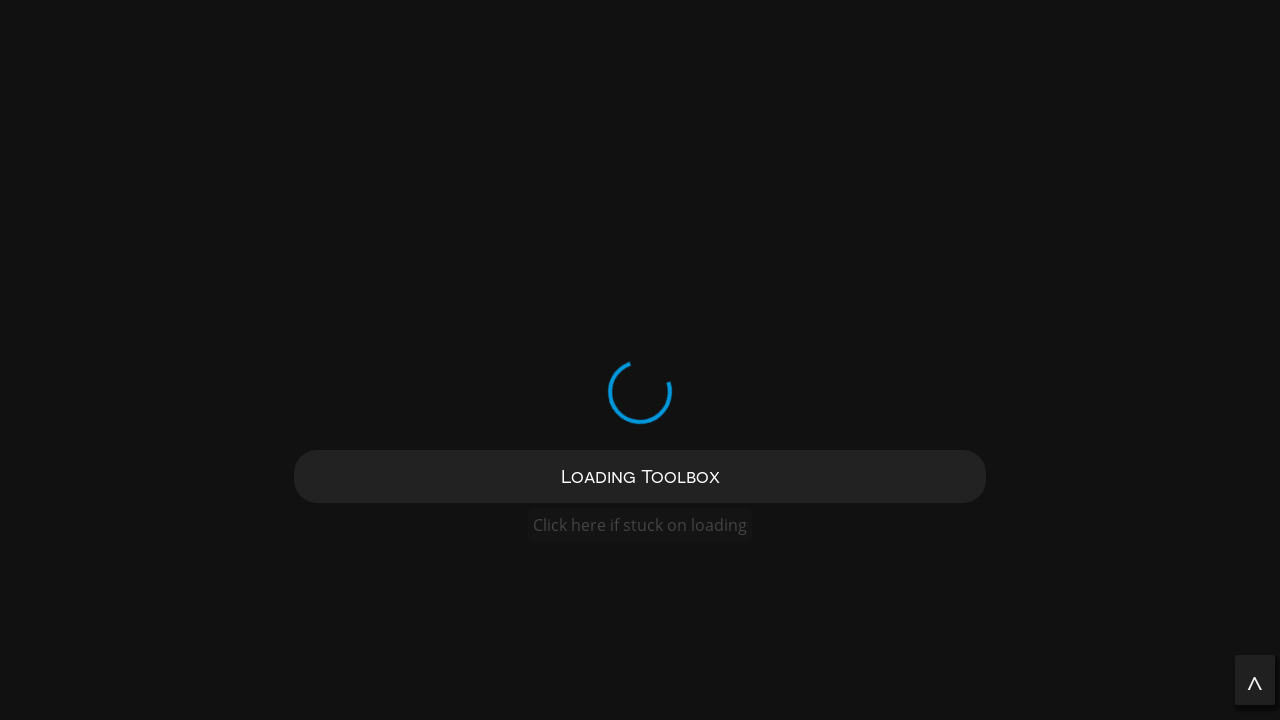

Selected current elite level 0 on #current-evolve
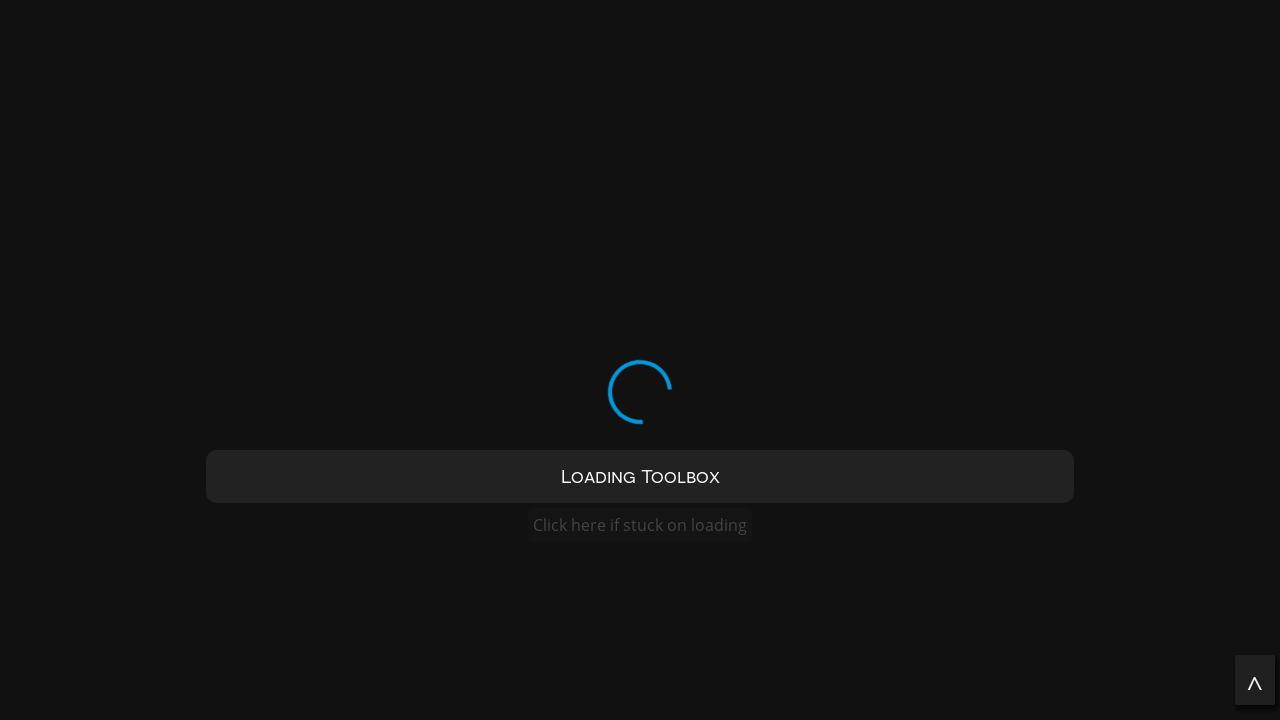

Selected target elite level 0 on #target-evolve
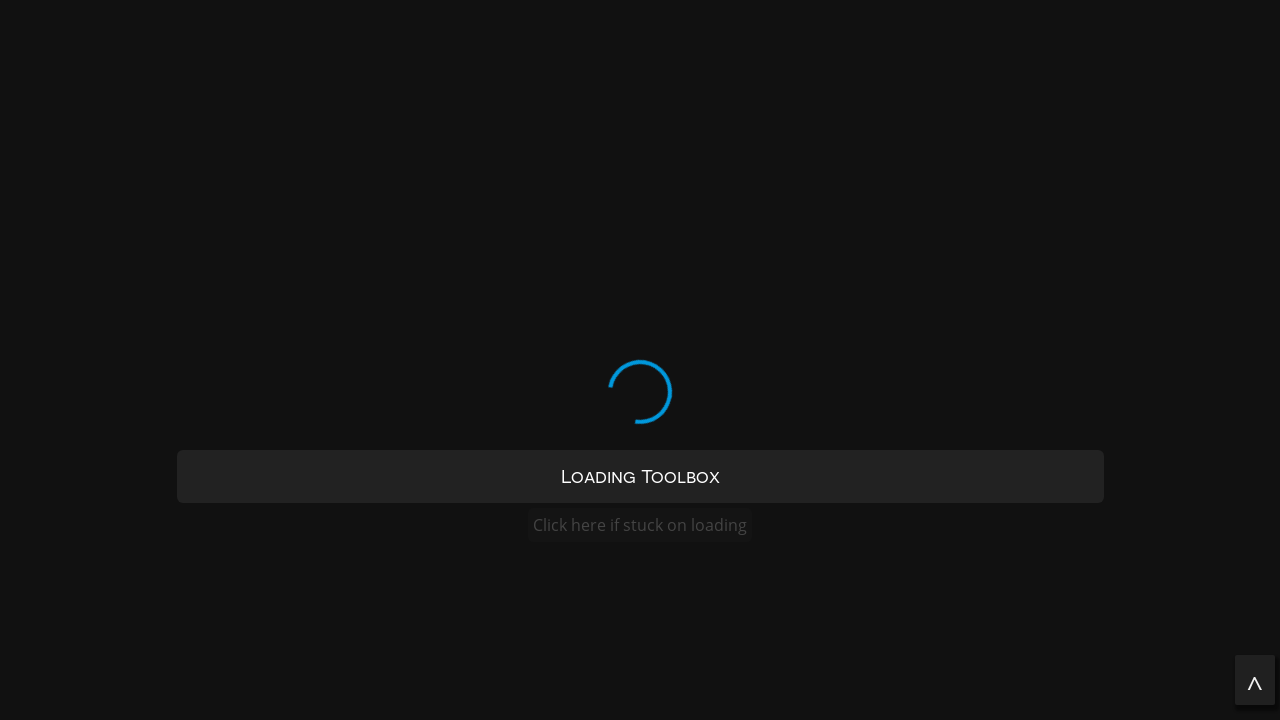

Filled current level as 2 on #current-level
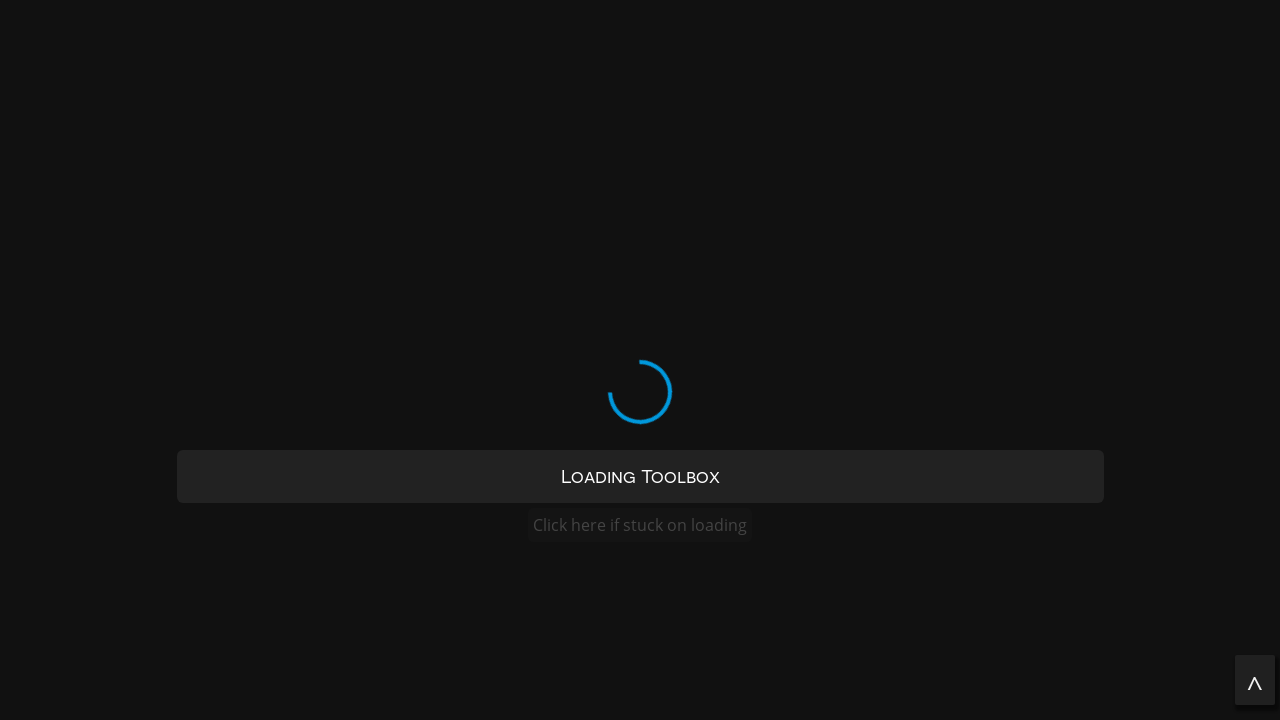

Filled target level as 1 (intentionally lower to test fail case) on #target-level
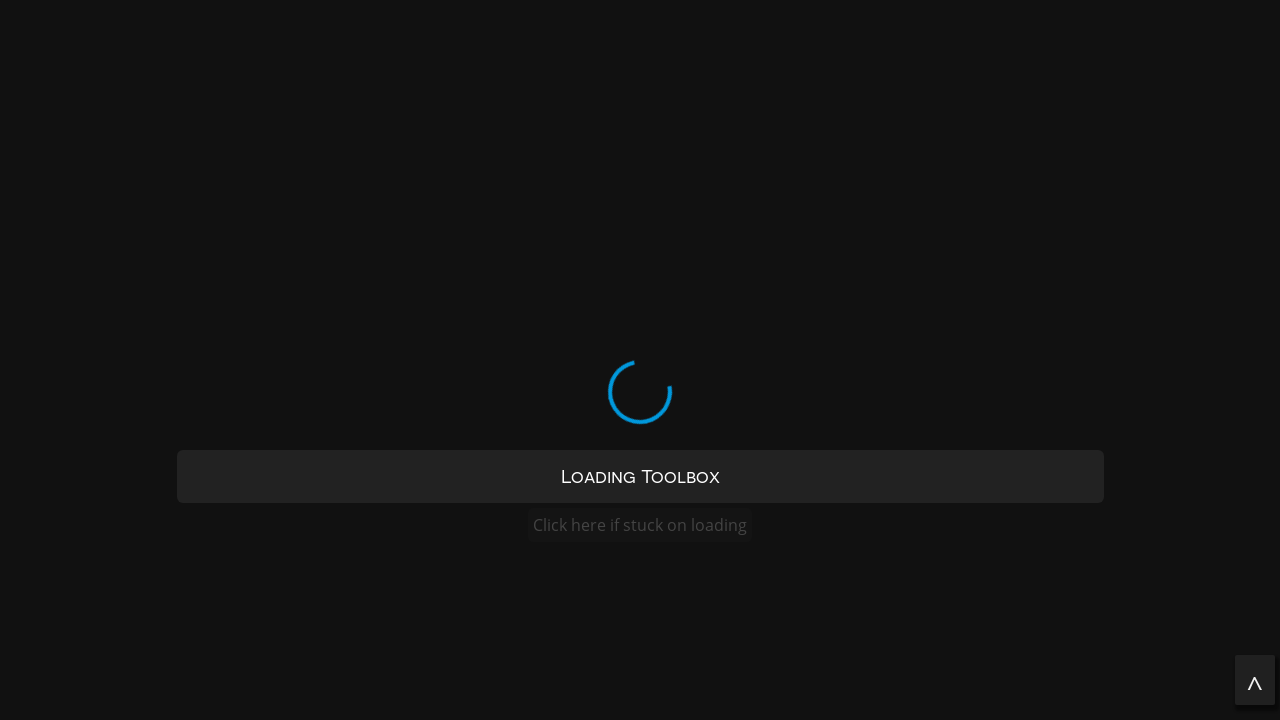

Filled current EXP as 10 on #current-exp
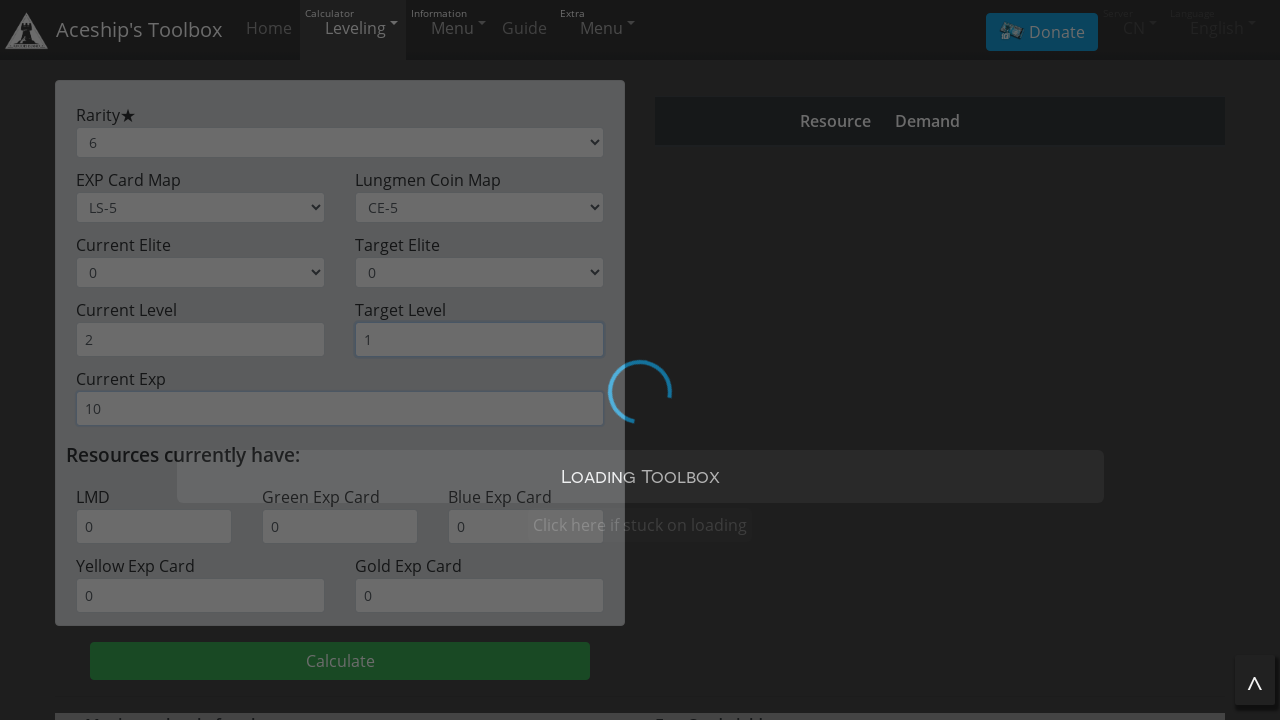

Filled LMD (gold asset) as 0 on #gold-asset
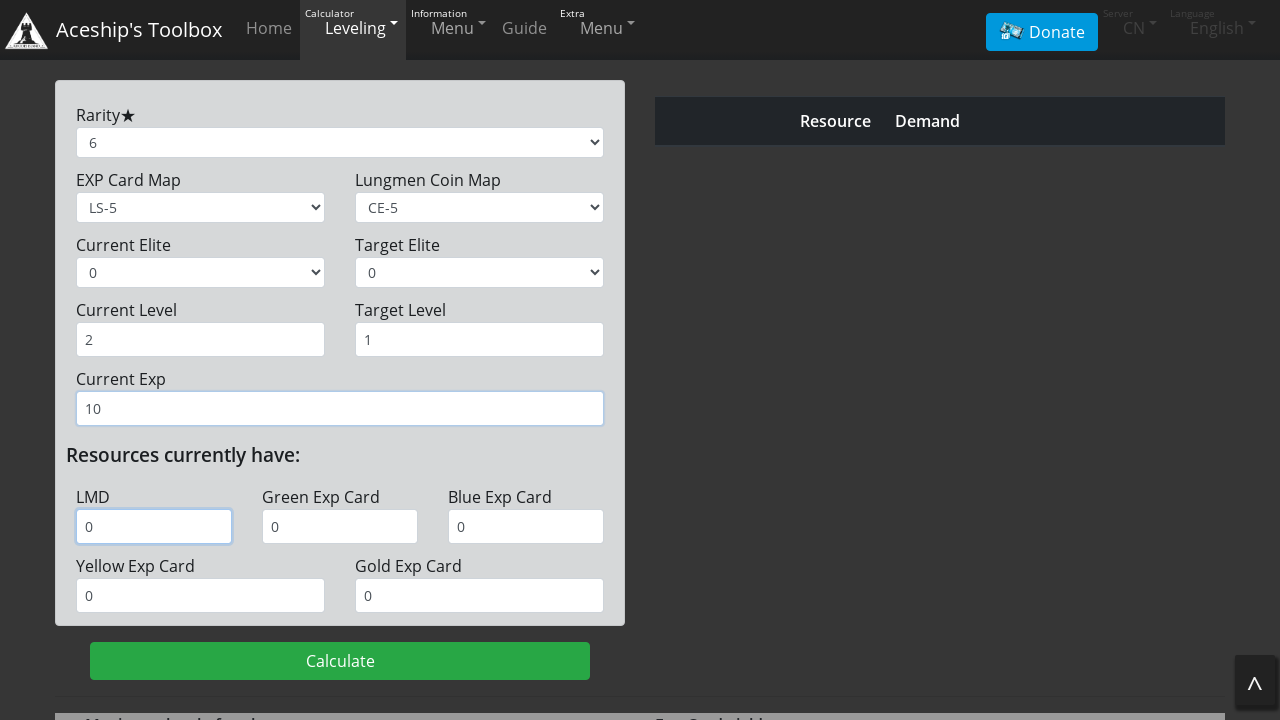

Filled green books (basic) as 0 on #book-basic
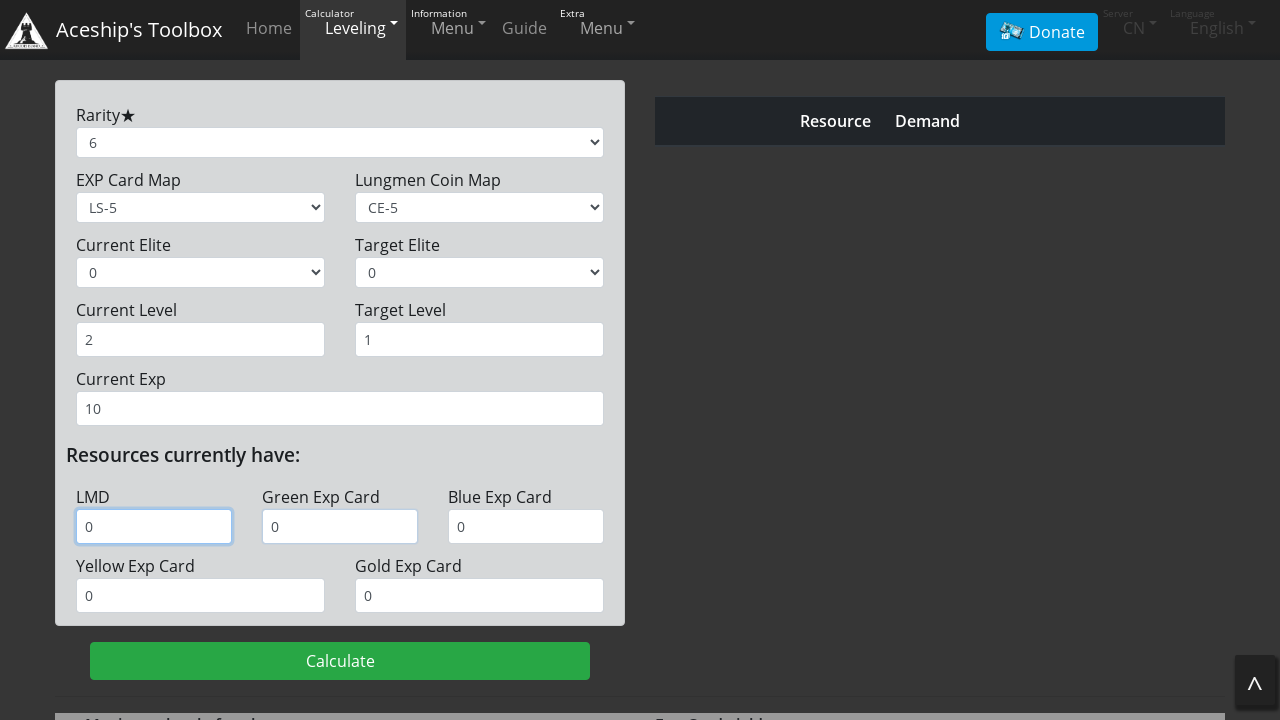

Filled blue books (primary) as 0 on #book-primary
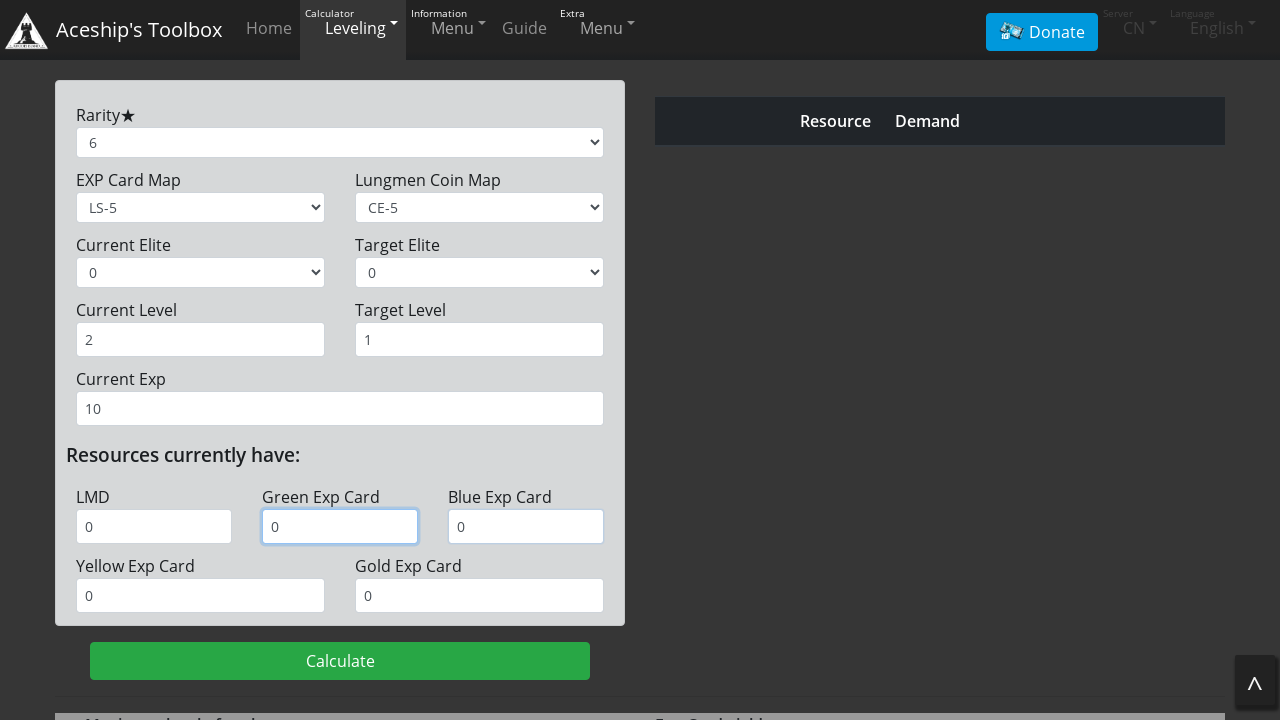

Filled yellow books (middle) as 0 on #book-middle
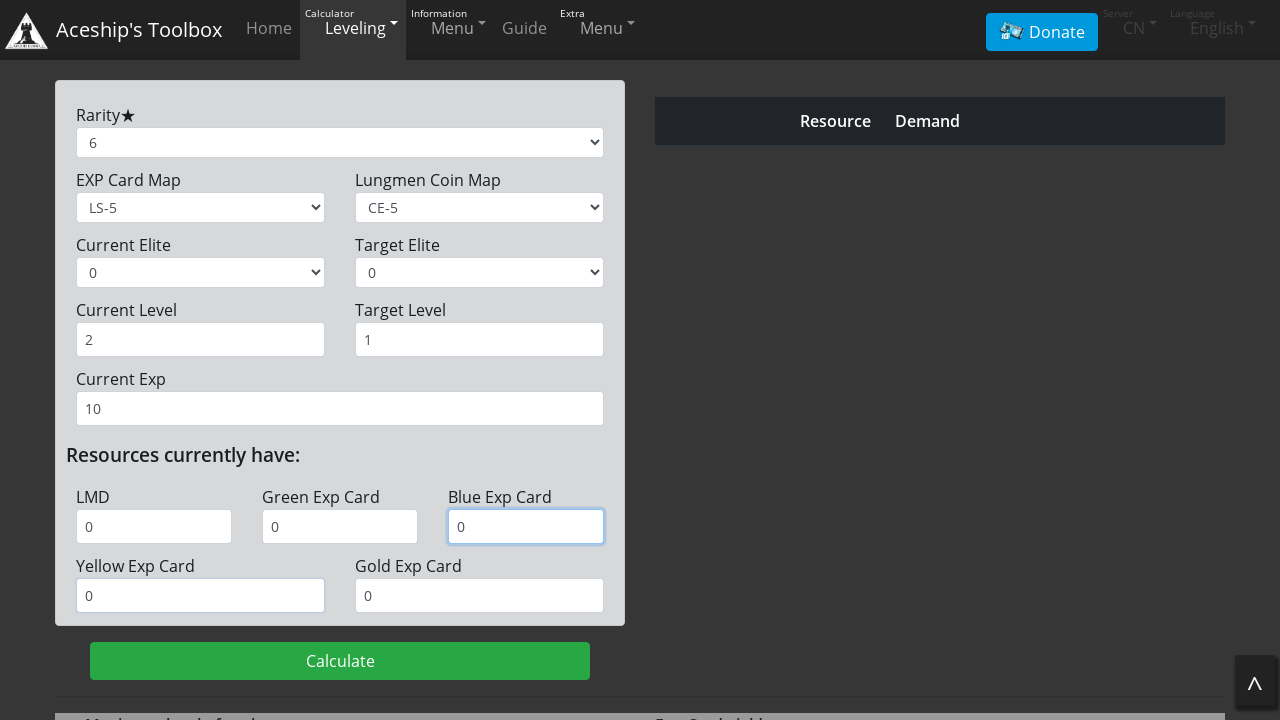

Filled gold books (advanced) as 0 on #book-advanced
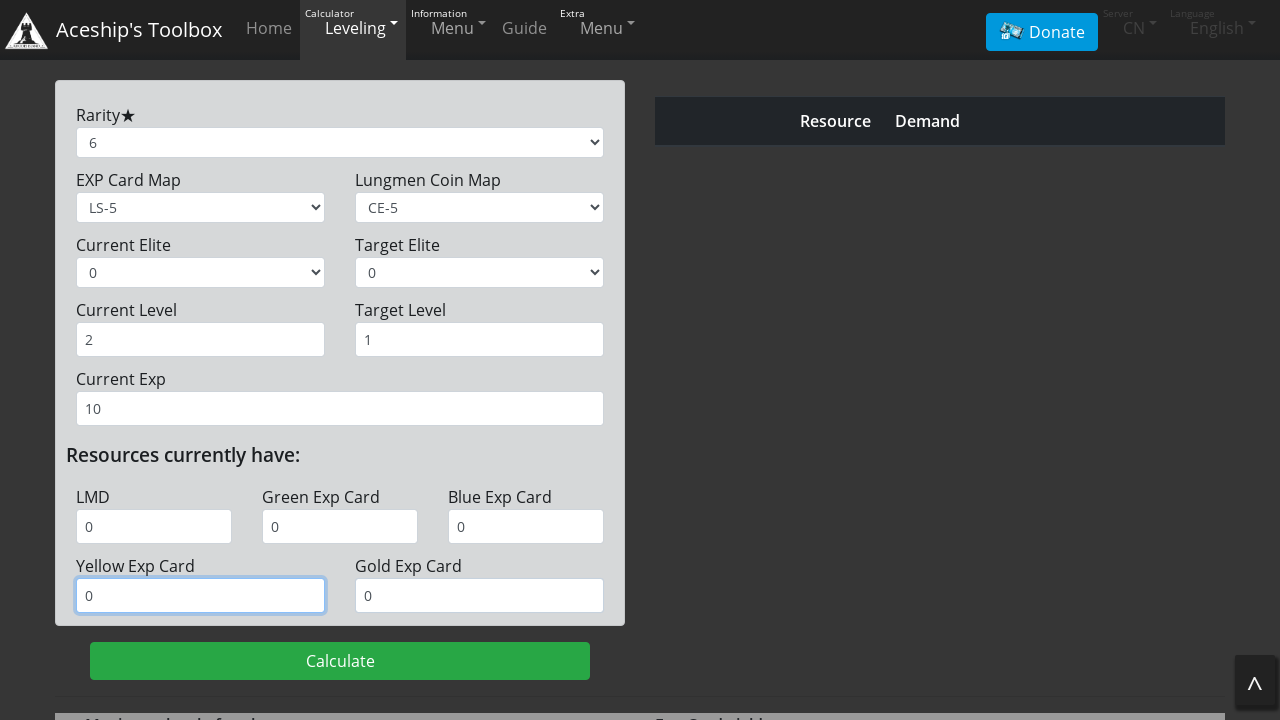

Clicked calculate button to compute leveling results at (340, 661) on #btn-calculate
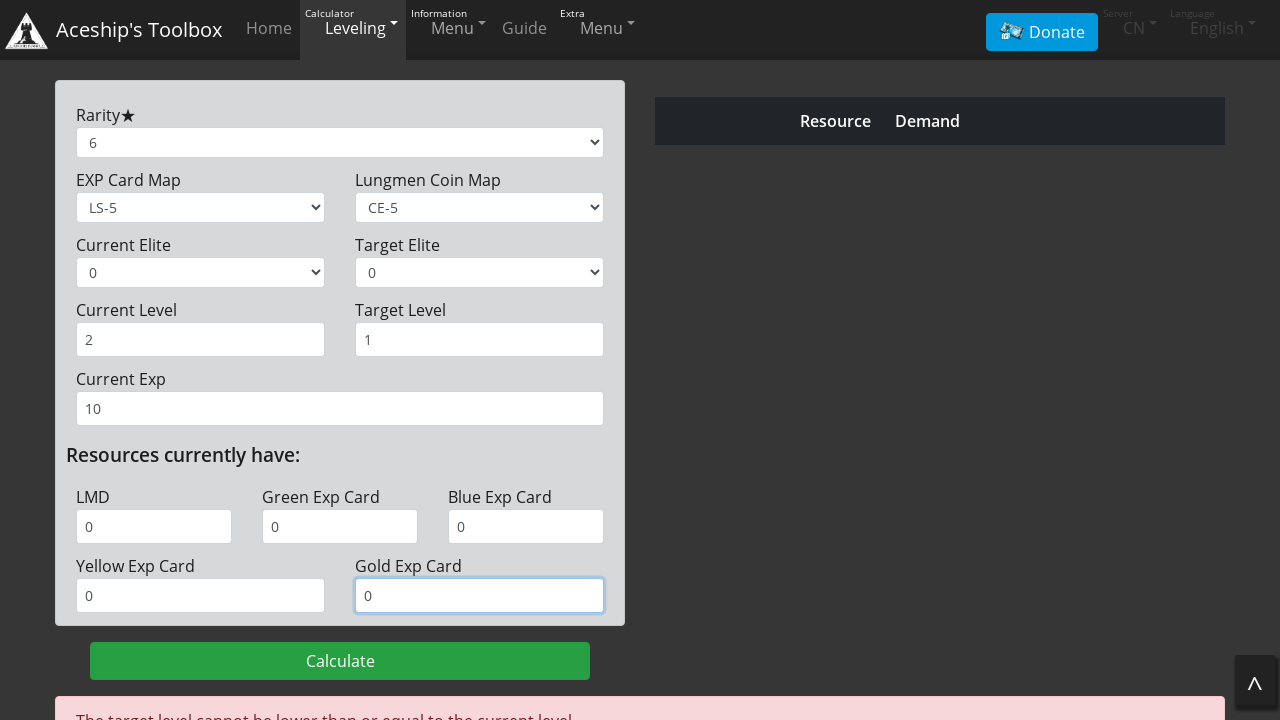

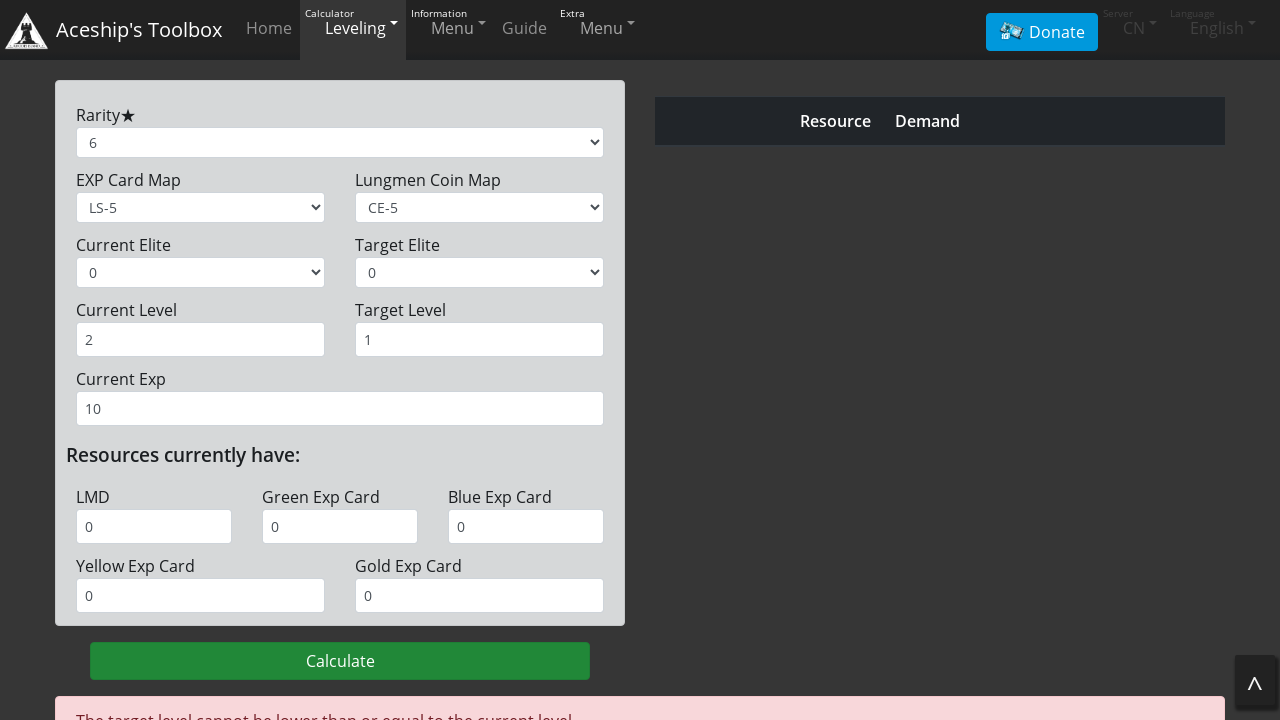